Navigates to a test page and fills a text area element with sample text

Starting URL: https://omayo.blogspot.com/

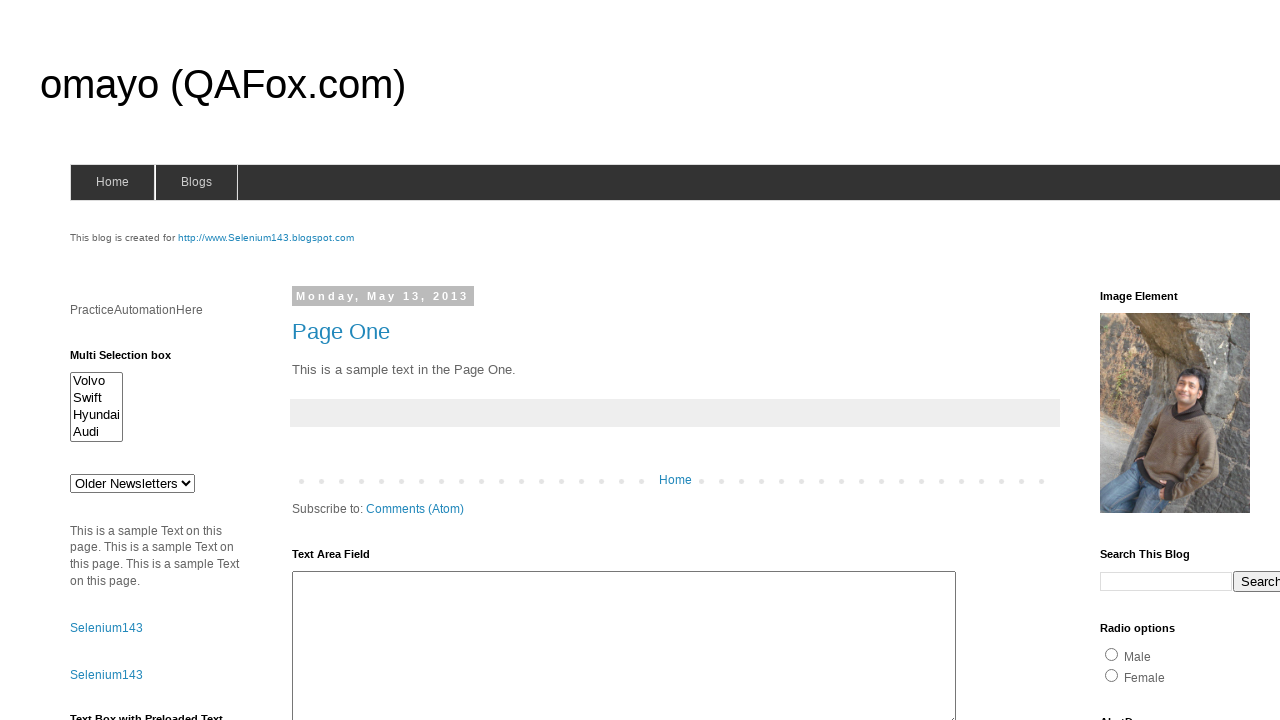

Navigated to https://omayo.blogspot.com/
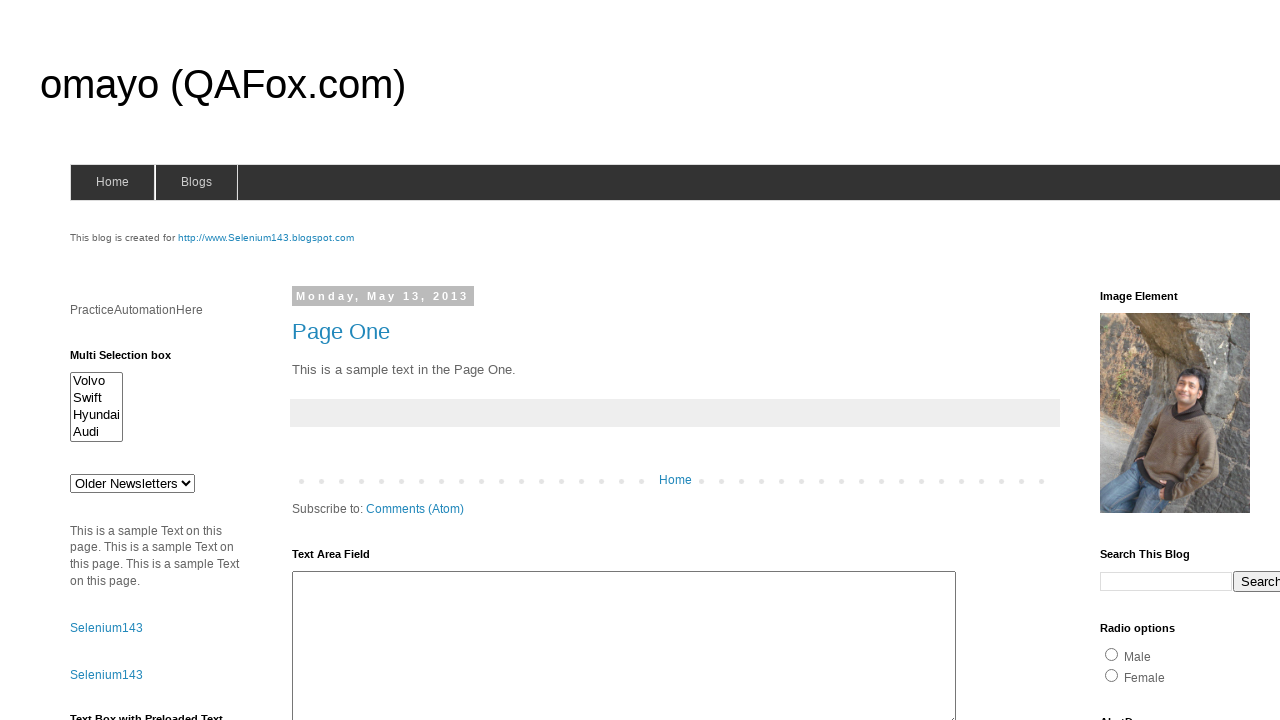

Filled text area with 'this is a text field area' on #ta1
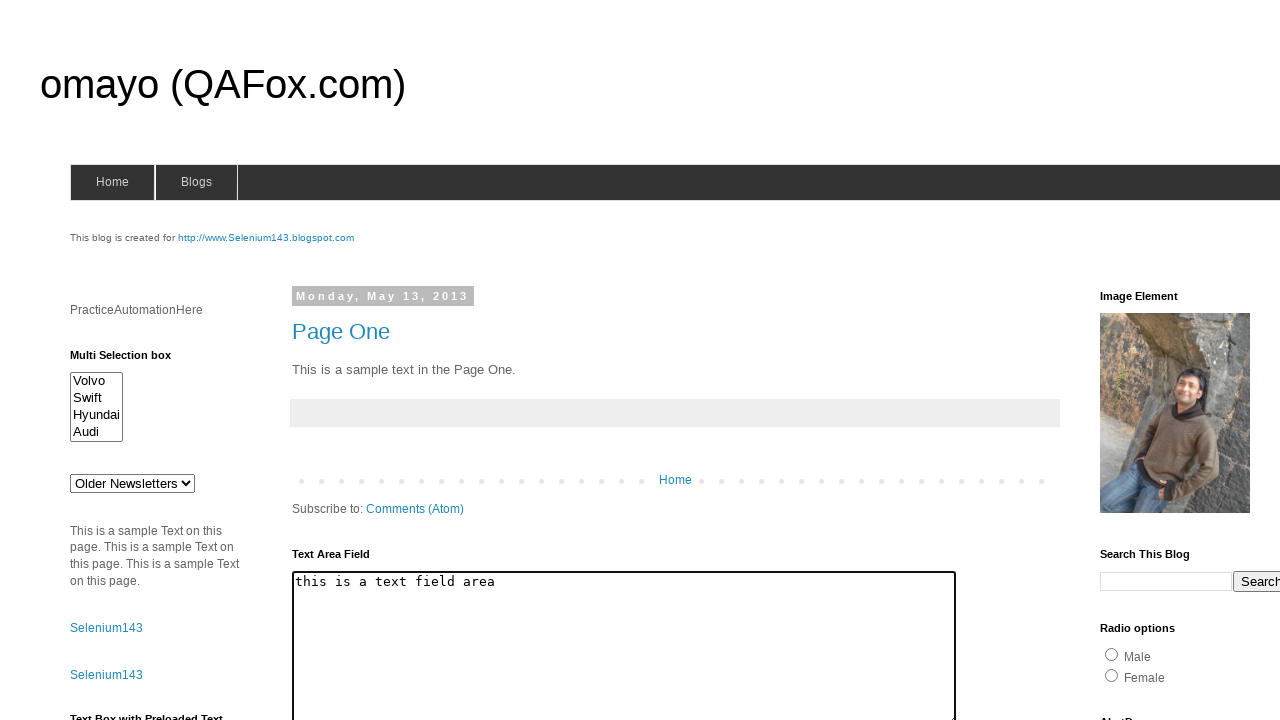

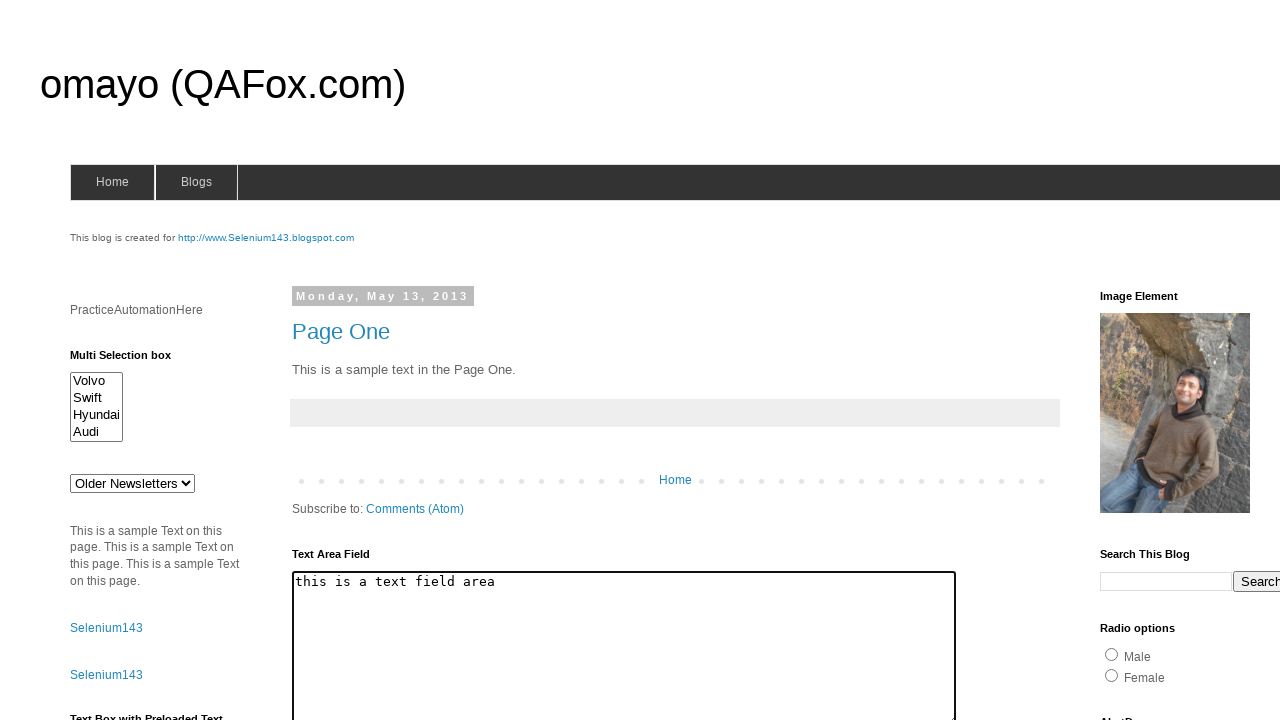